Tests JavaScript prompt alert by clicking a button, entering text into the alert, accepting it, and verifying the result text is displayed correctly.

Starting URL: http://the-internet.herokuapp.com/

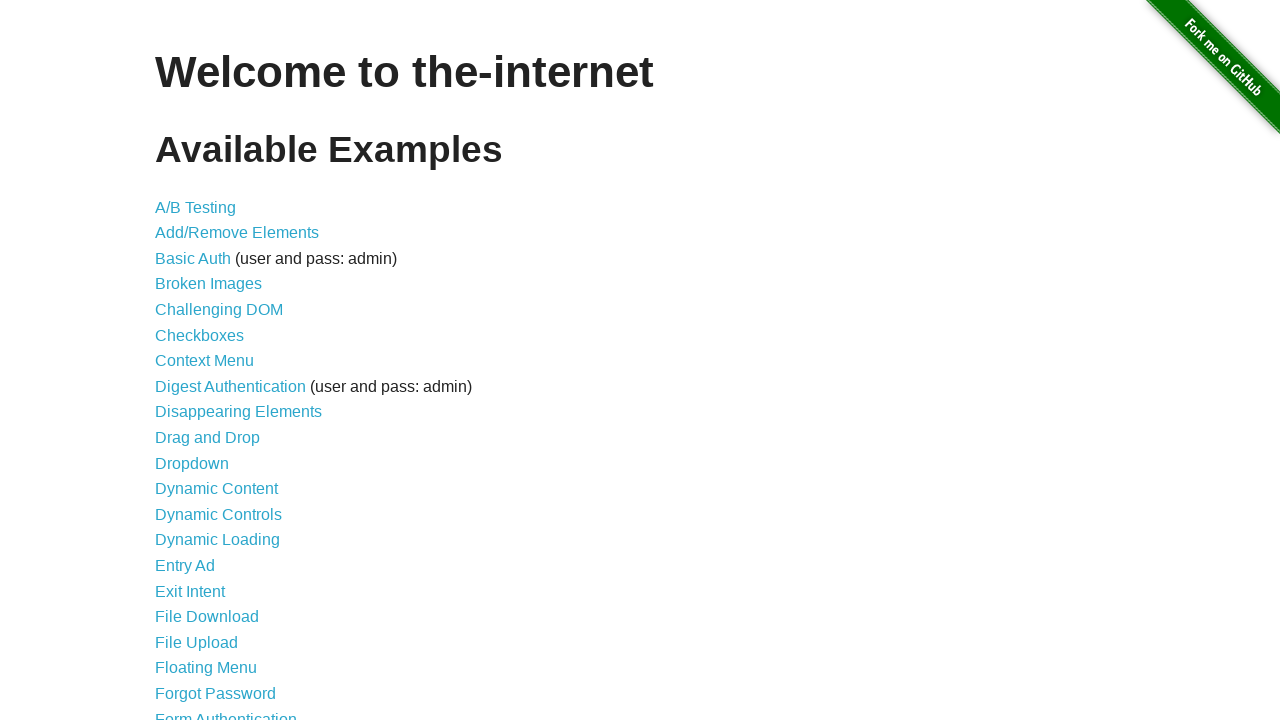

Clicked on JavaScript Alerts link at (214, 361) on xpath=//a[text()='JavaScript Alerts']
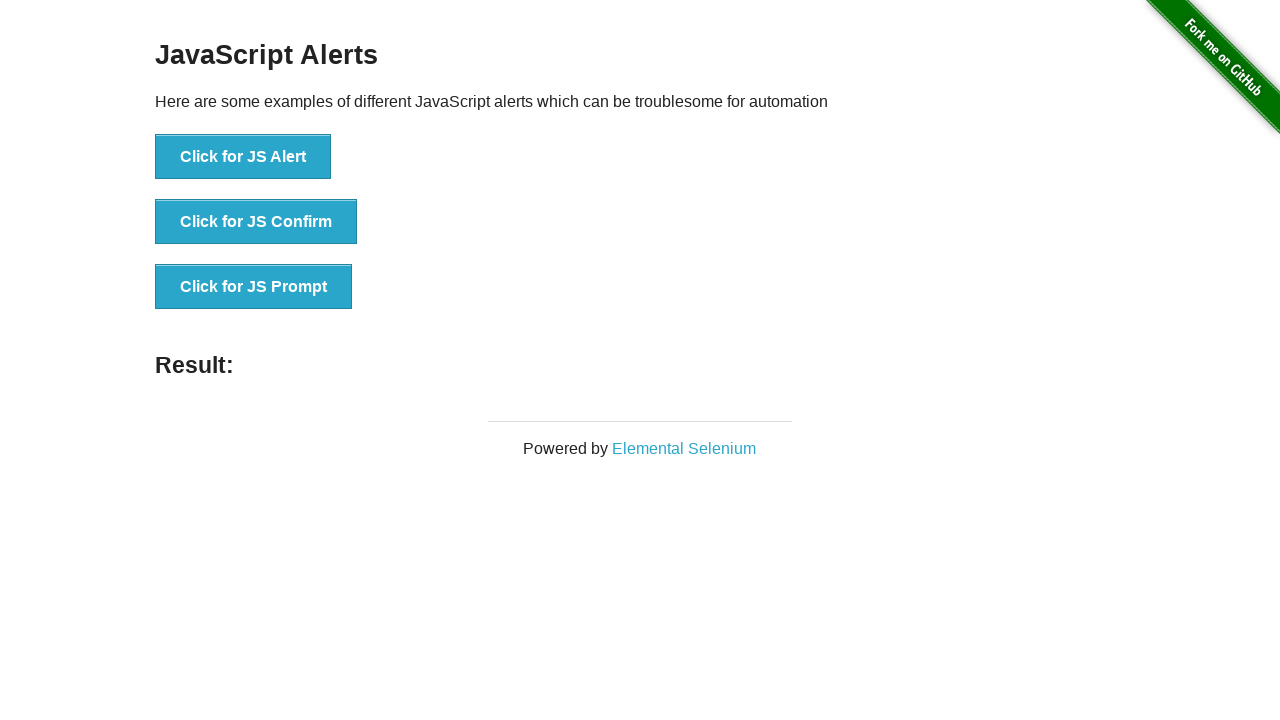

Clicked the third button to trigger JS prompt at (254, 287) on xpath=//li[3]/button
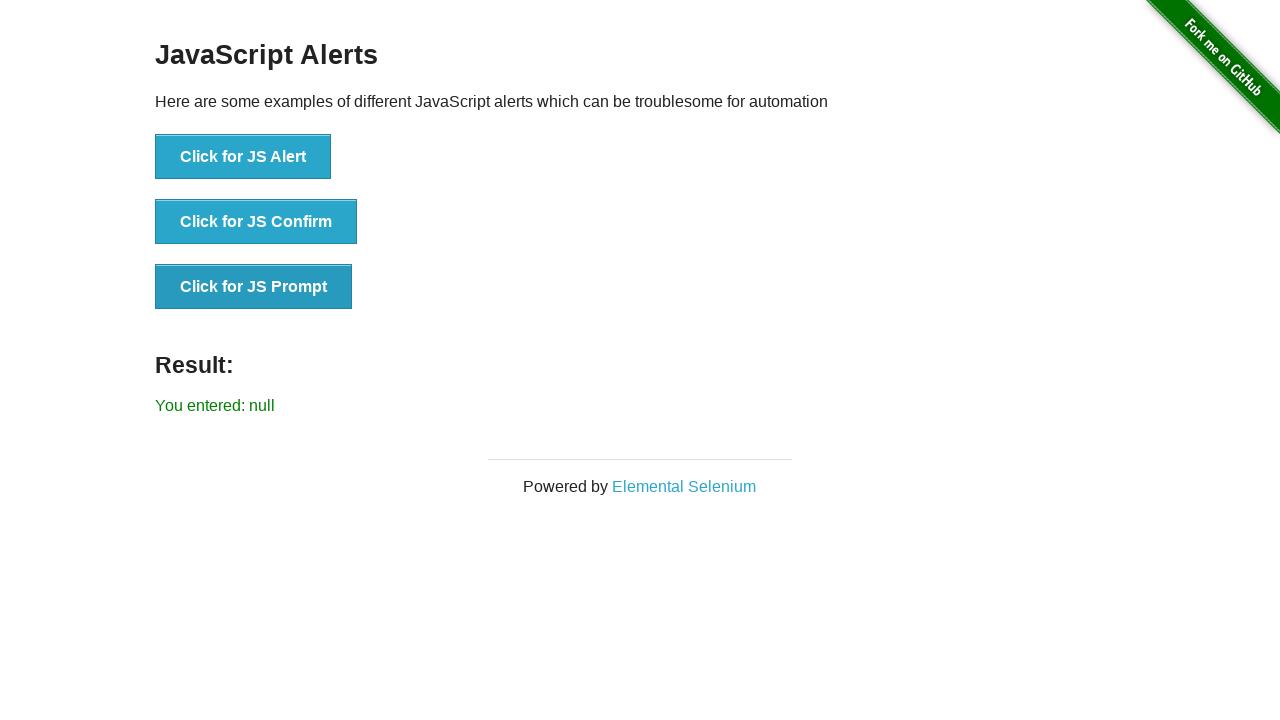

Set up dialog handler to accept prompt with input text
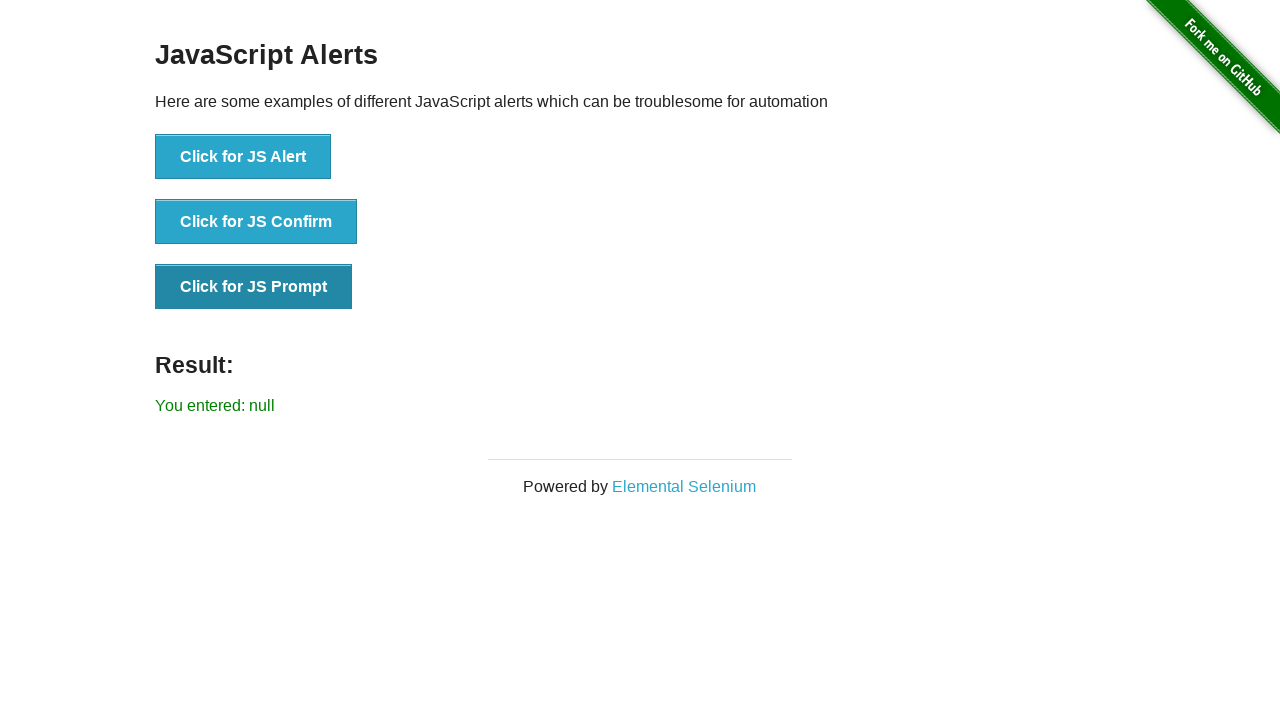

Re-triggered the third button to activate dialog handler and enter text at (254, 287) on xpath=//li[3]/button
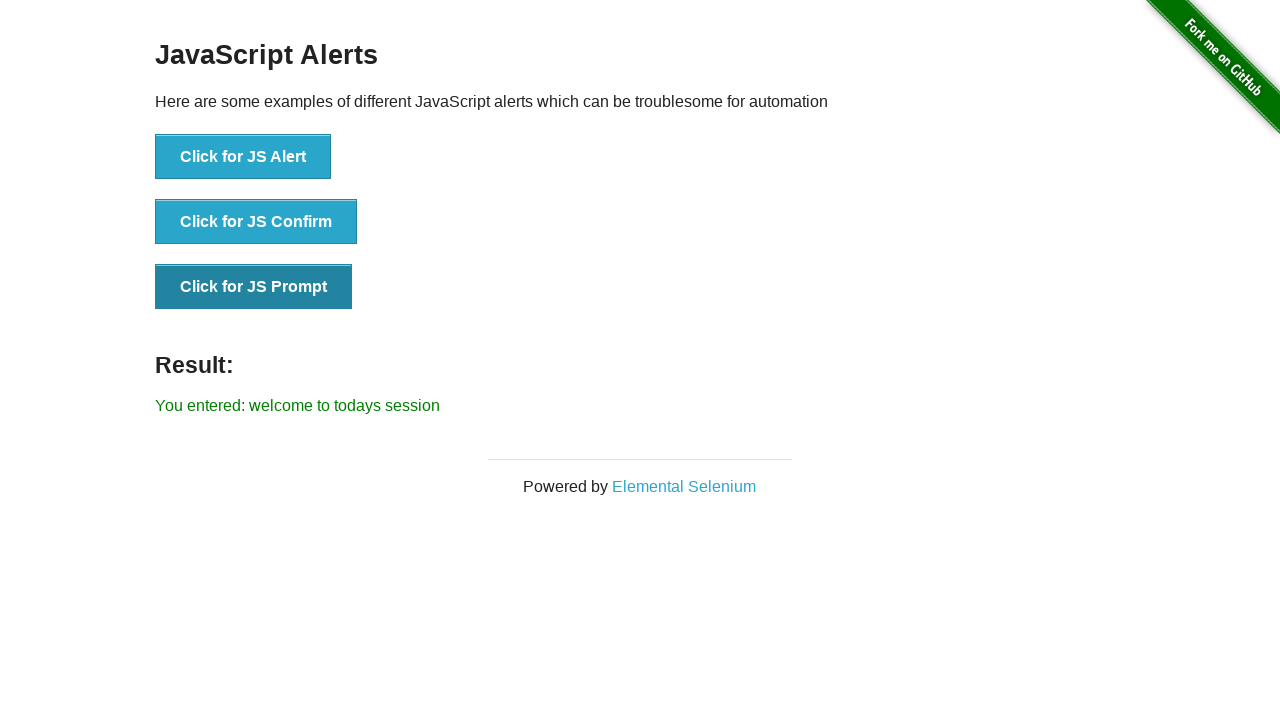

Result element loaded after prompt acceptance
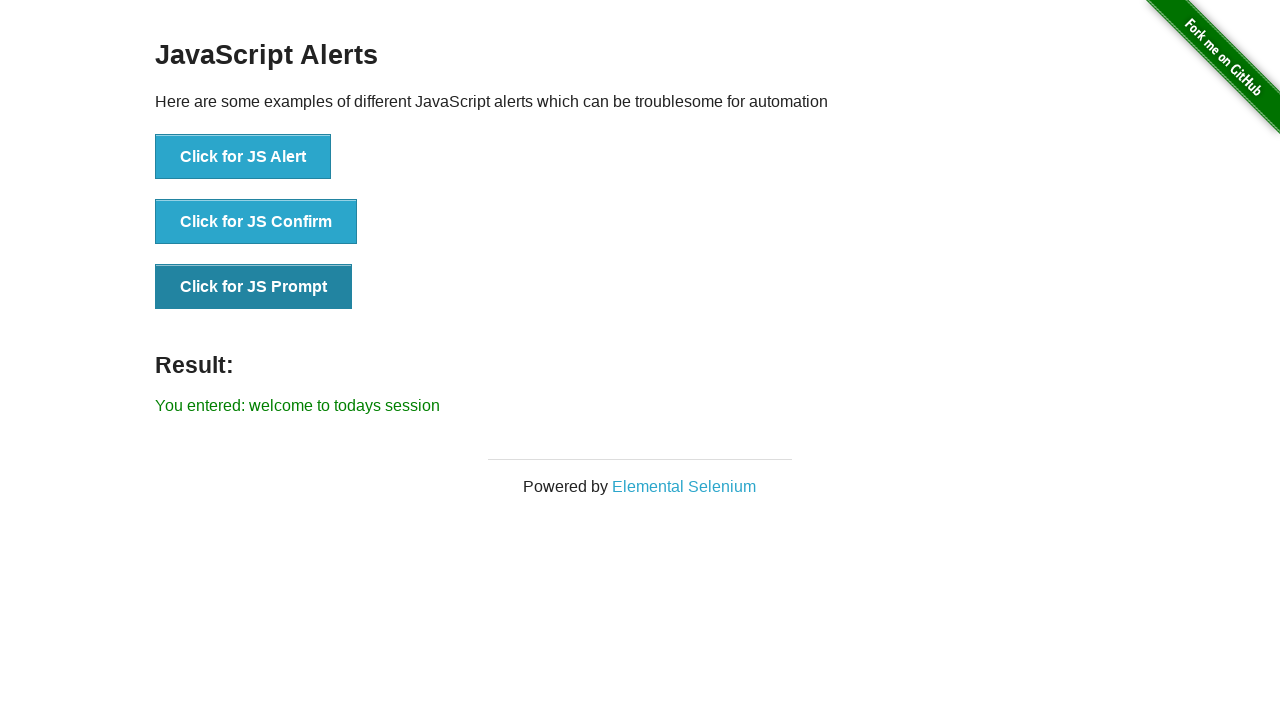

Retrieved result text: 'You entered: welcome to todays session'
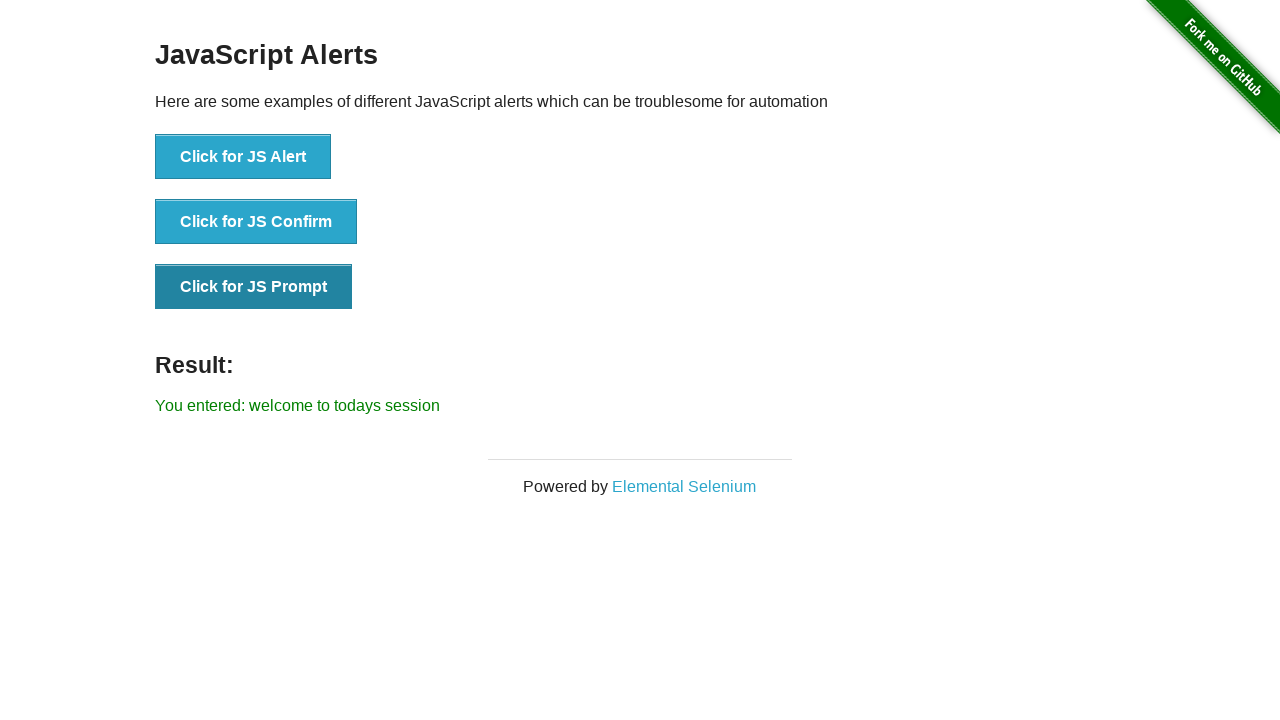

Verified result text matches expected text: 'You entered: welcome to todays session'
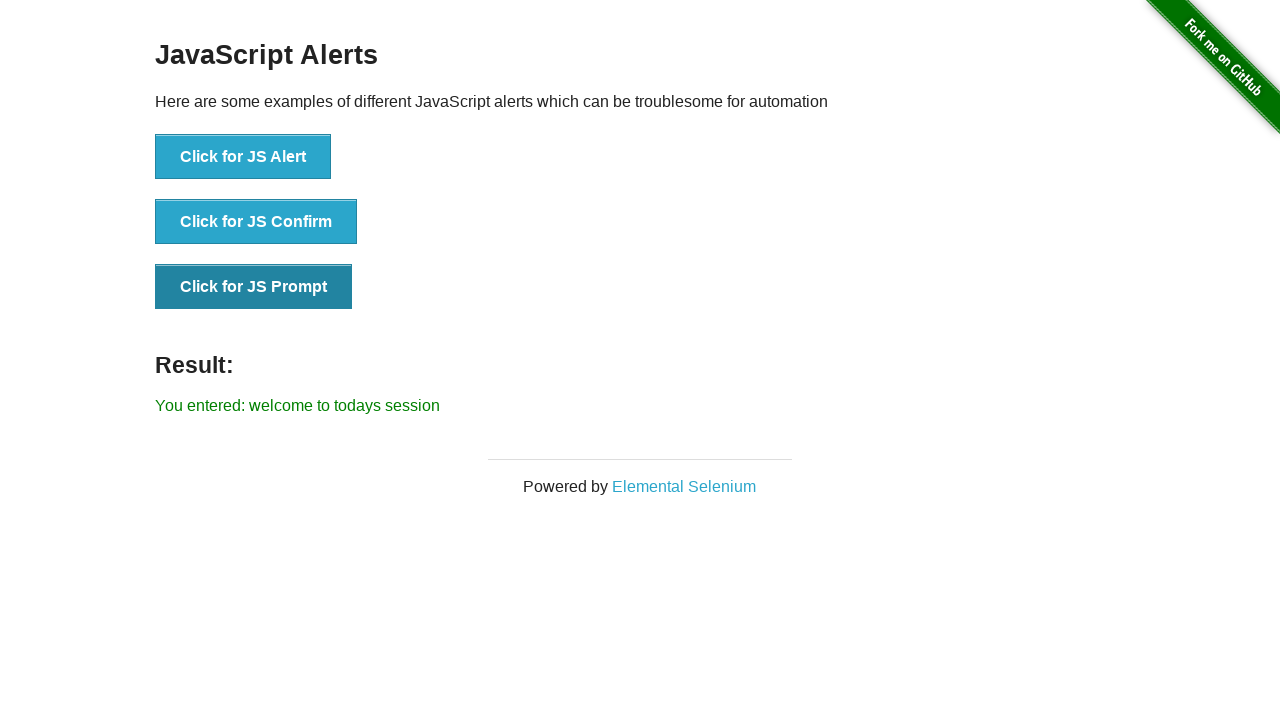

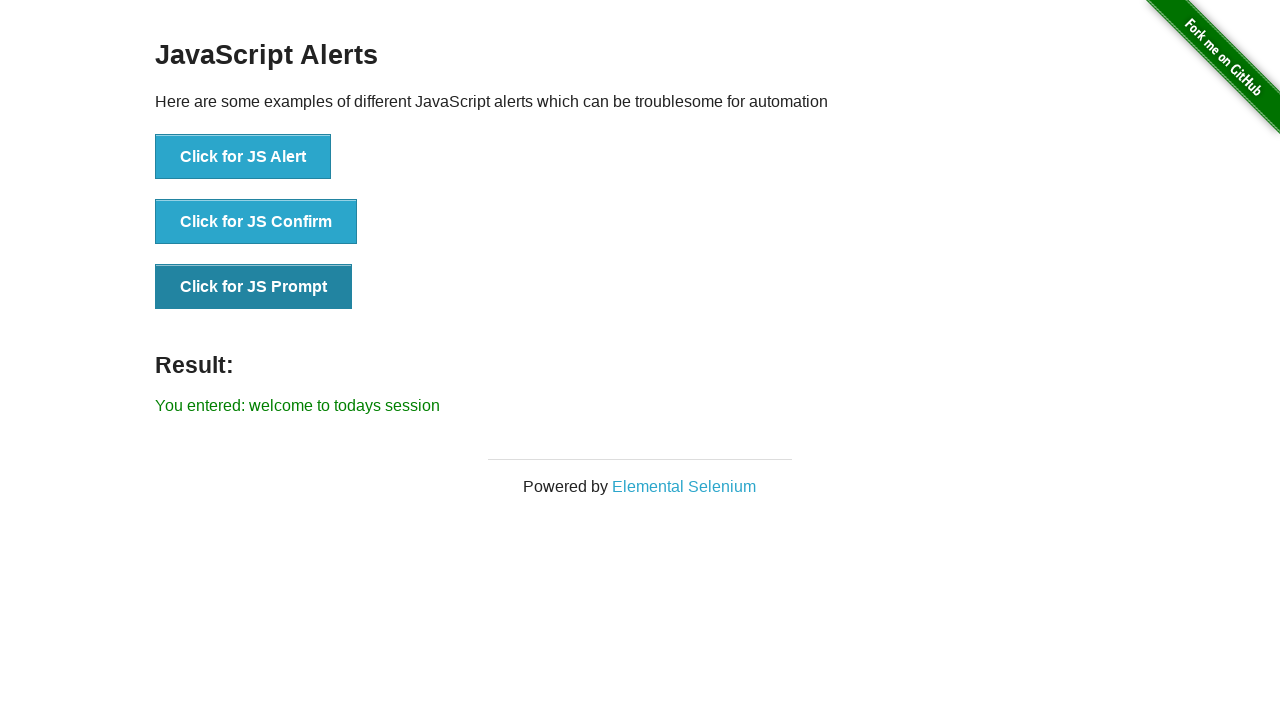